Tests the text box form on DemoQA by filling in full name, email, current address, and permanent address fields, then submitting the form and verifying the output displays correctly.

Starting URL: https://demoqa.com

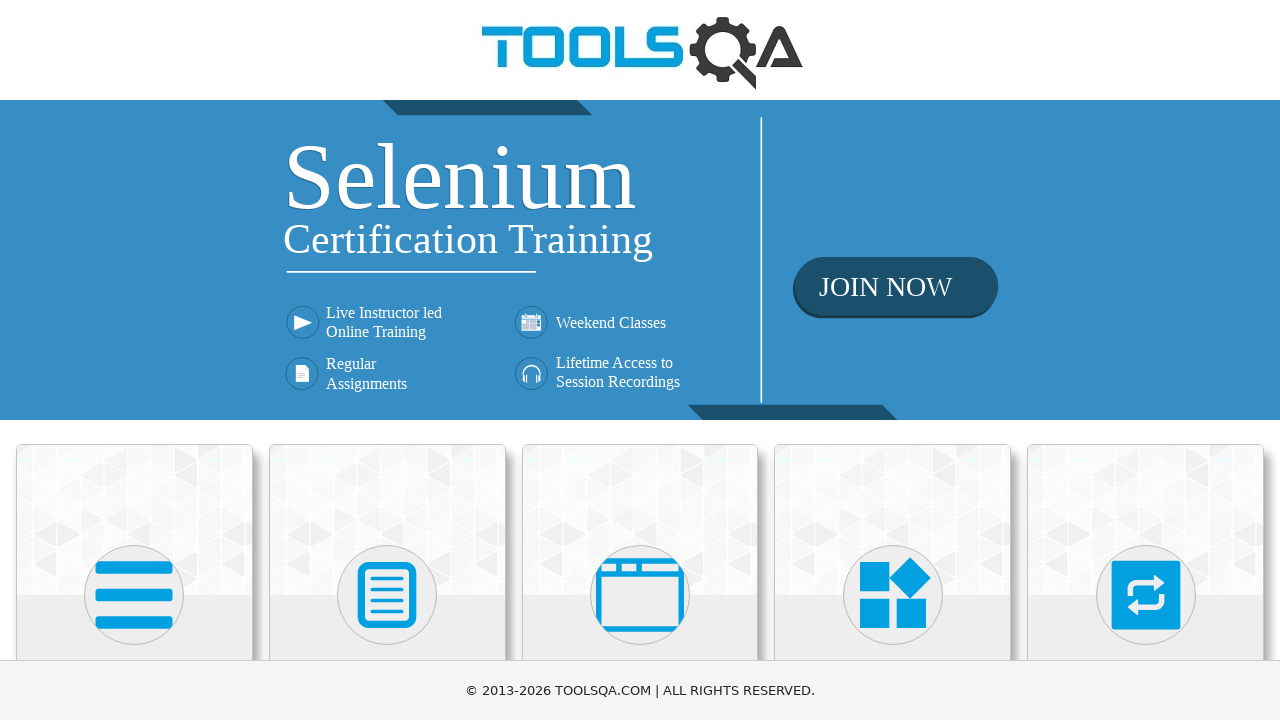

Clicked on Elements section card at (134, 520) on div.card.mt-4.top-card
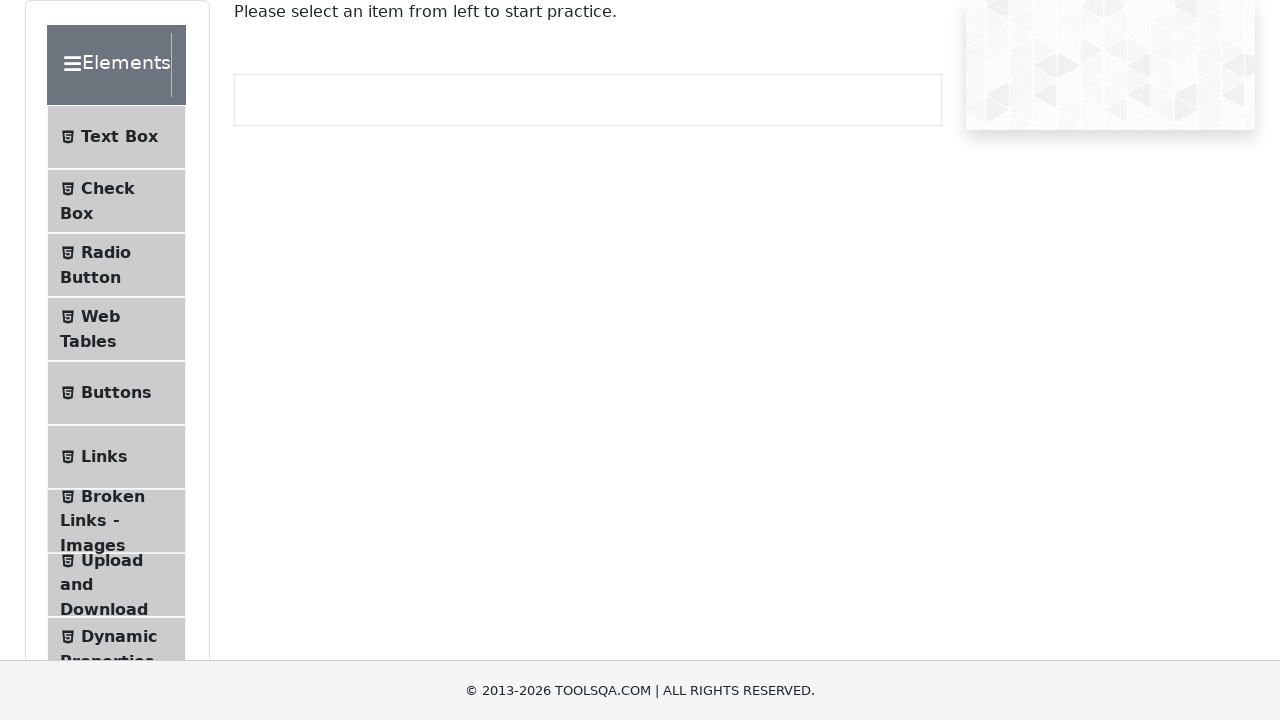

Clicked on Text Box menu item at (116, 137) on li#item-0
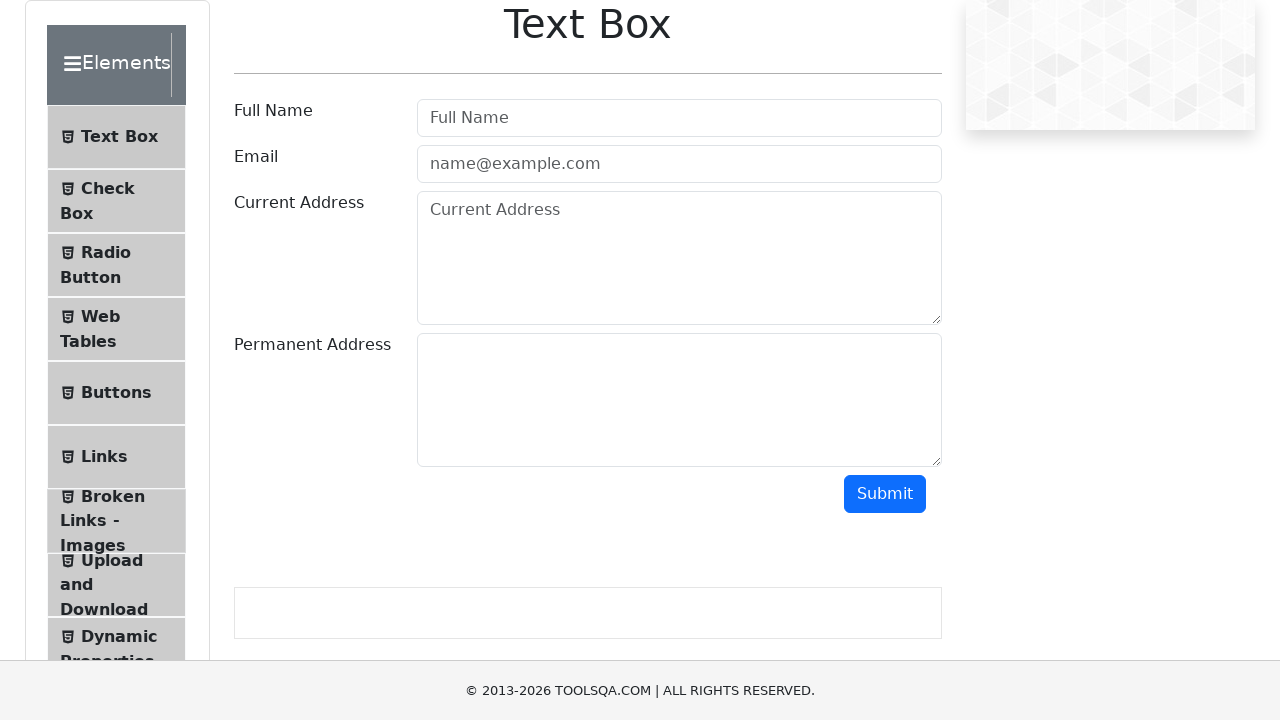

Filled Full Name field with 'Иванов Иван Иванович' on input[placeholder='Full Name']
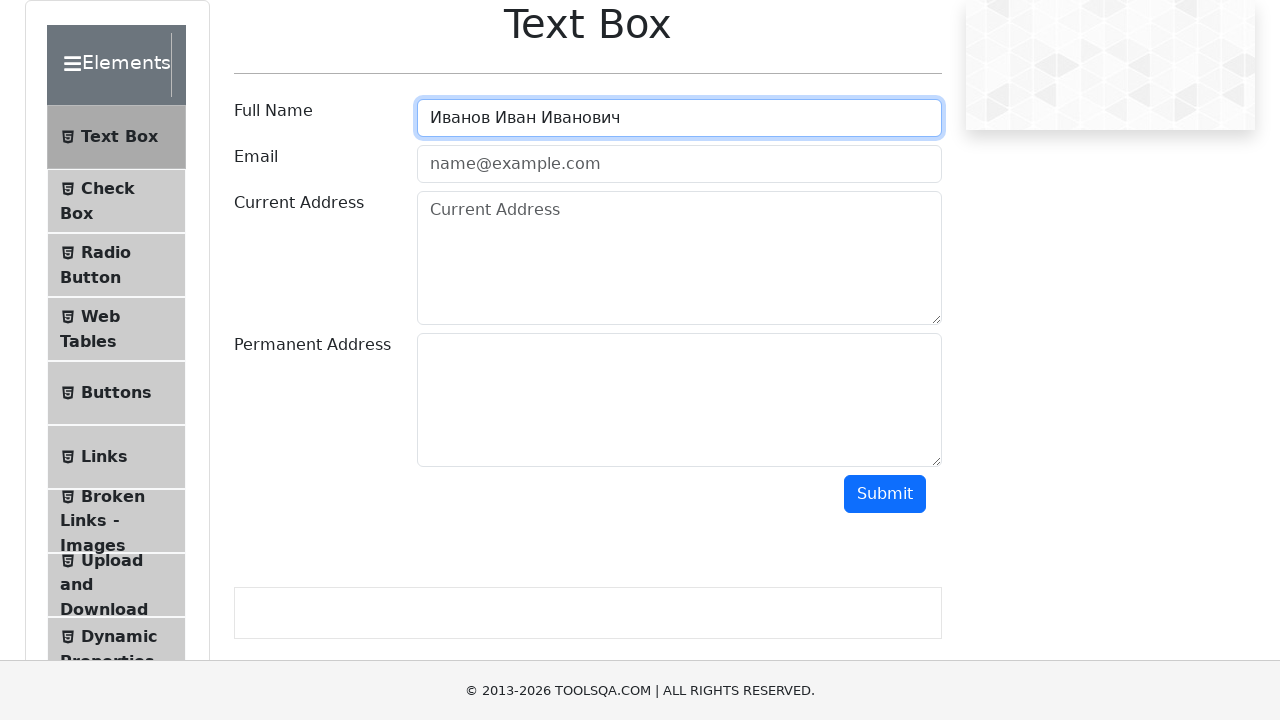

Filled Email field with 'IvanovIvanov@gmail.com' on input[placeholder='name@example.com']
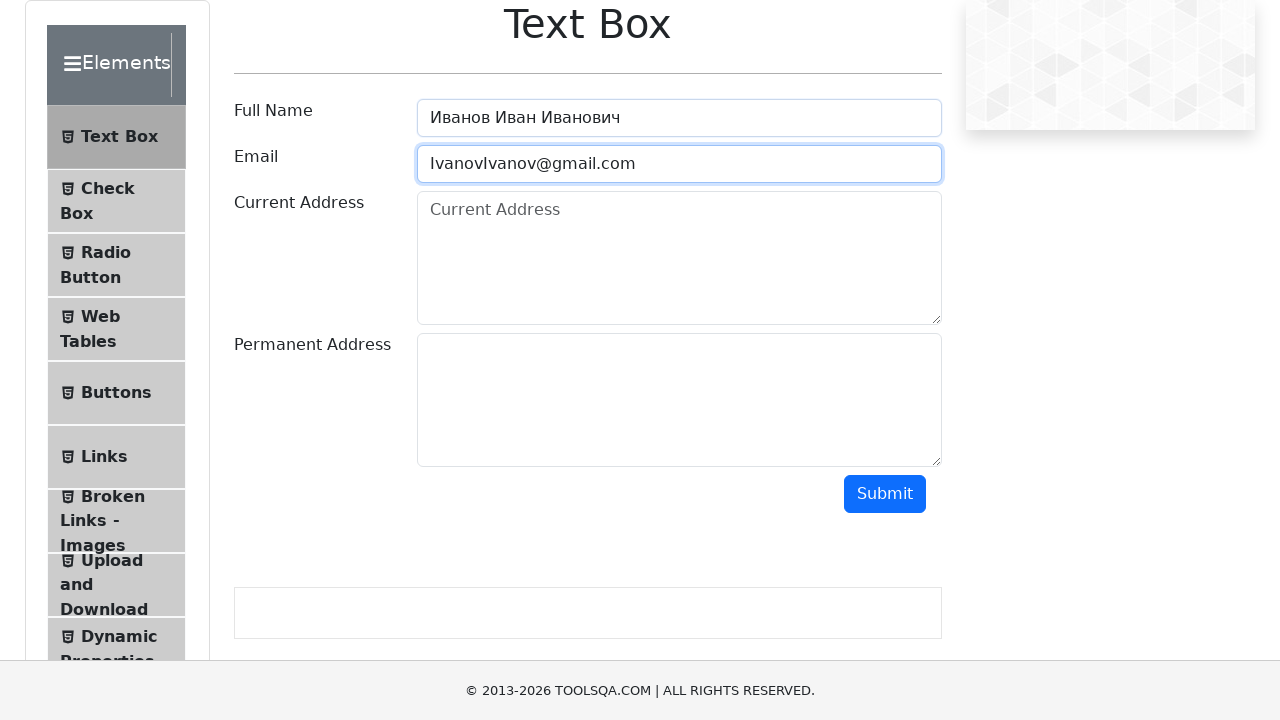

Filled Current Address field with 'г. Москва, ул. Пушкина, д. 8' on textarea[placeholder='Current Address']
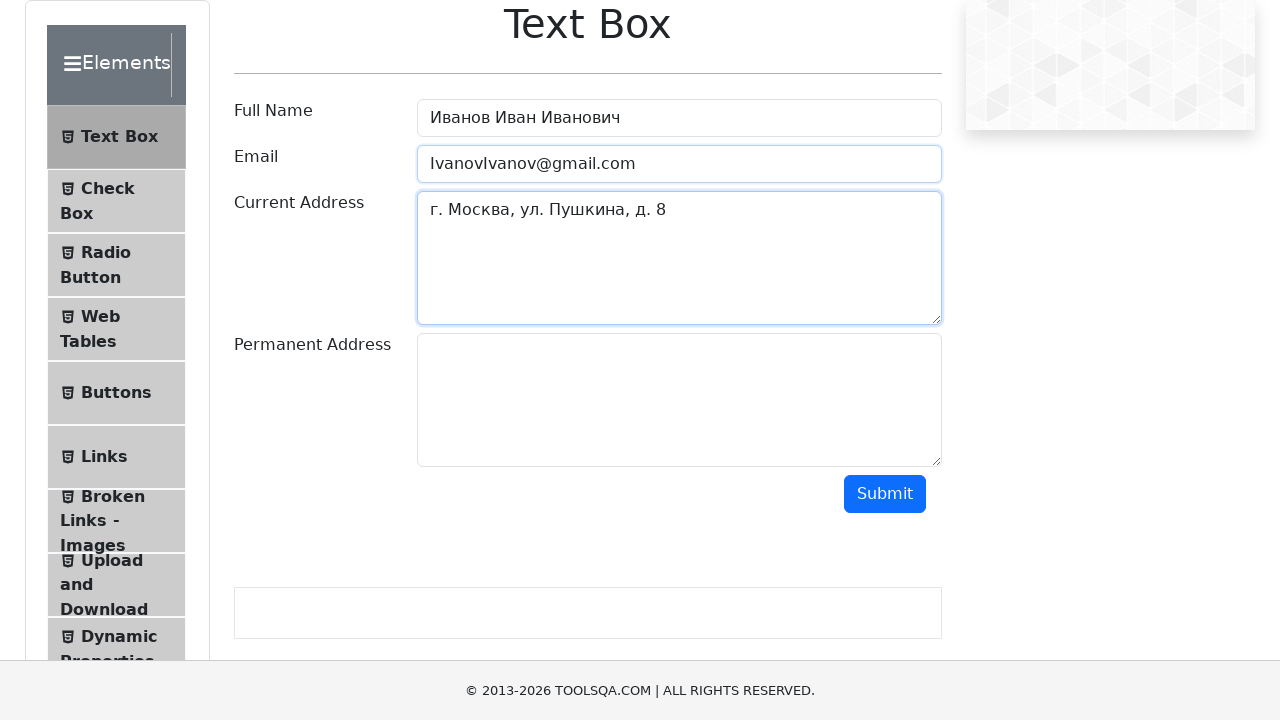

Filled Permanent Address field with 'г. Санкт-Петербург, ул. Жукова, д. 123' on textarea#permanentAddress
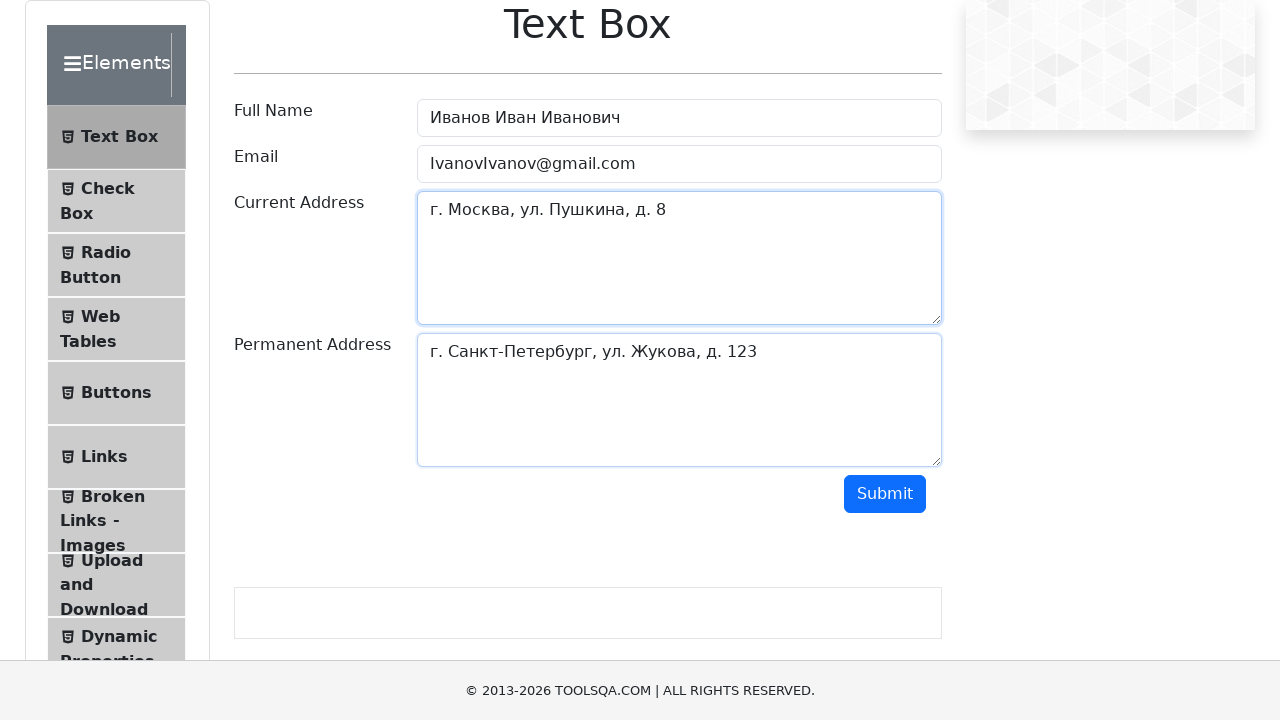

Clicked Submit button to submit form at (885, 494) on button#submit
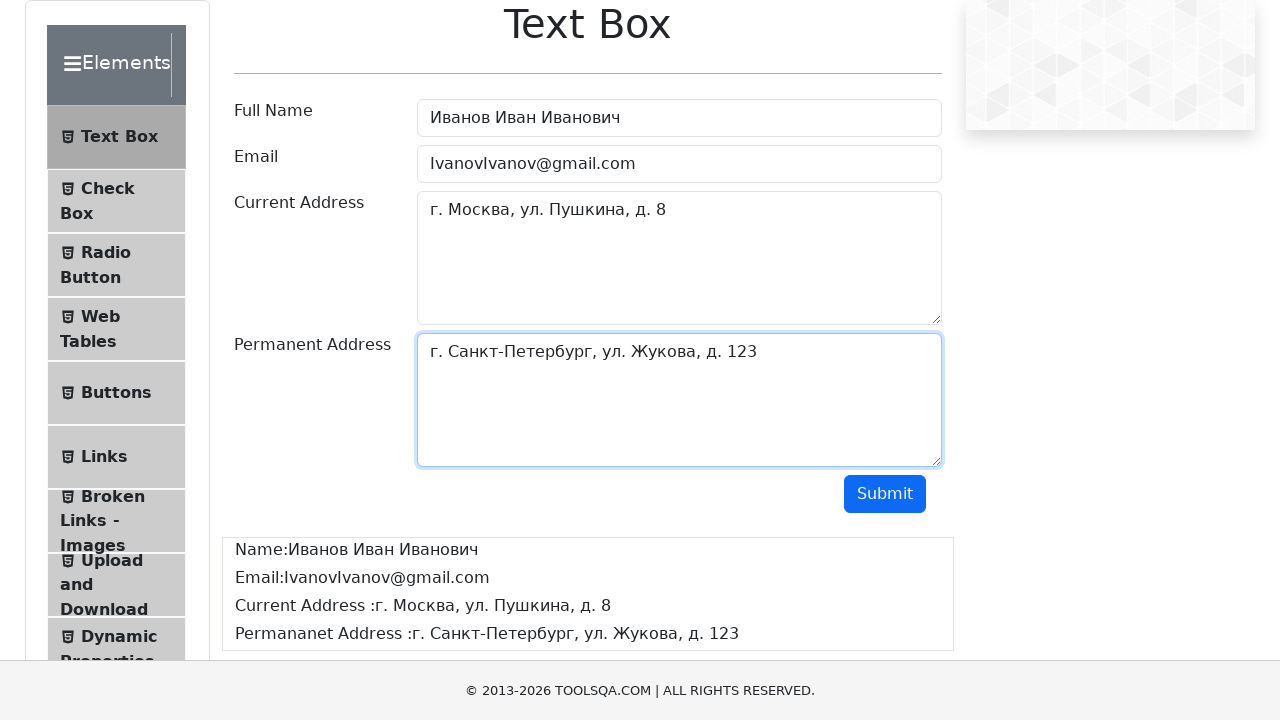

Output name field appeared
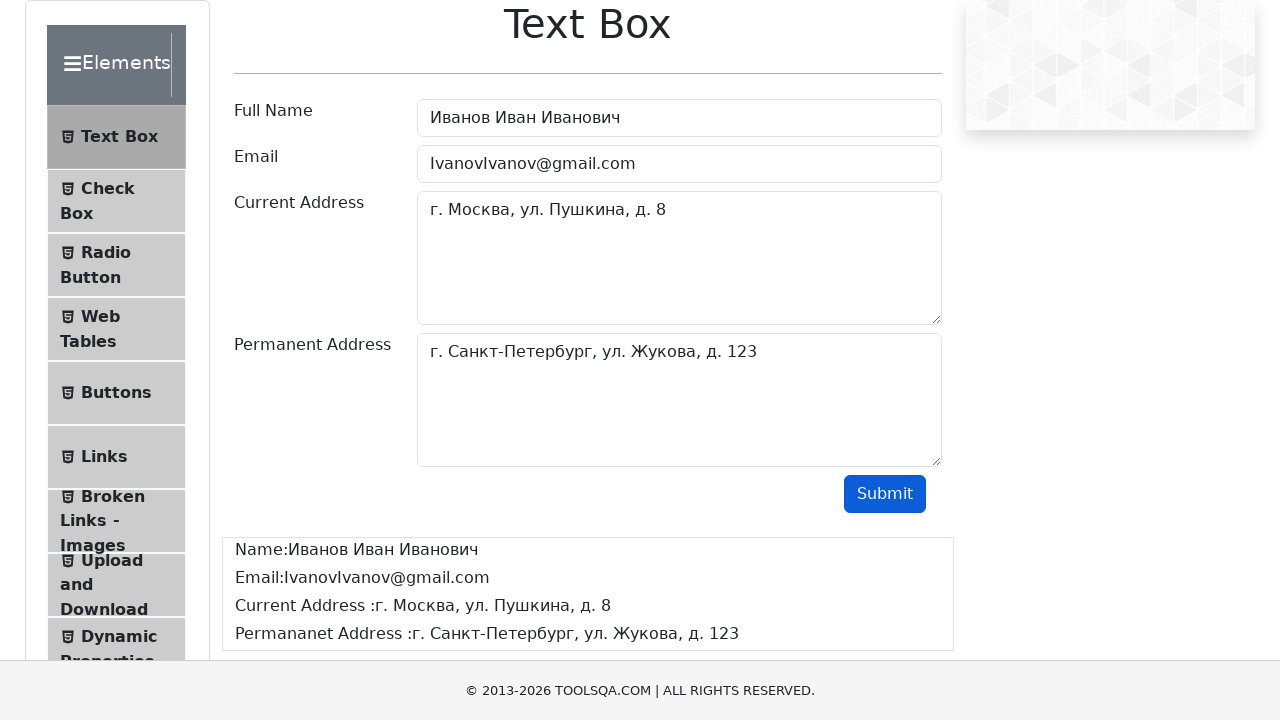

Output email field appeared
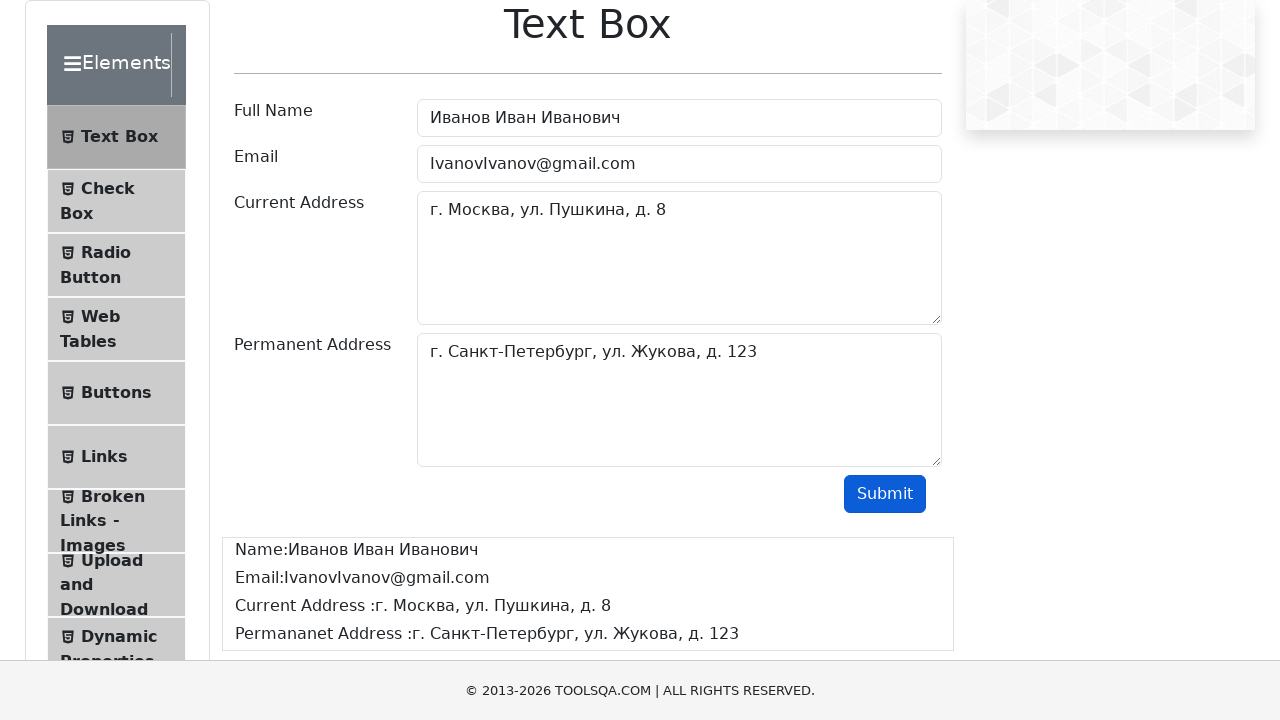

Output current address field appeared
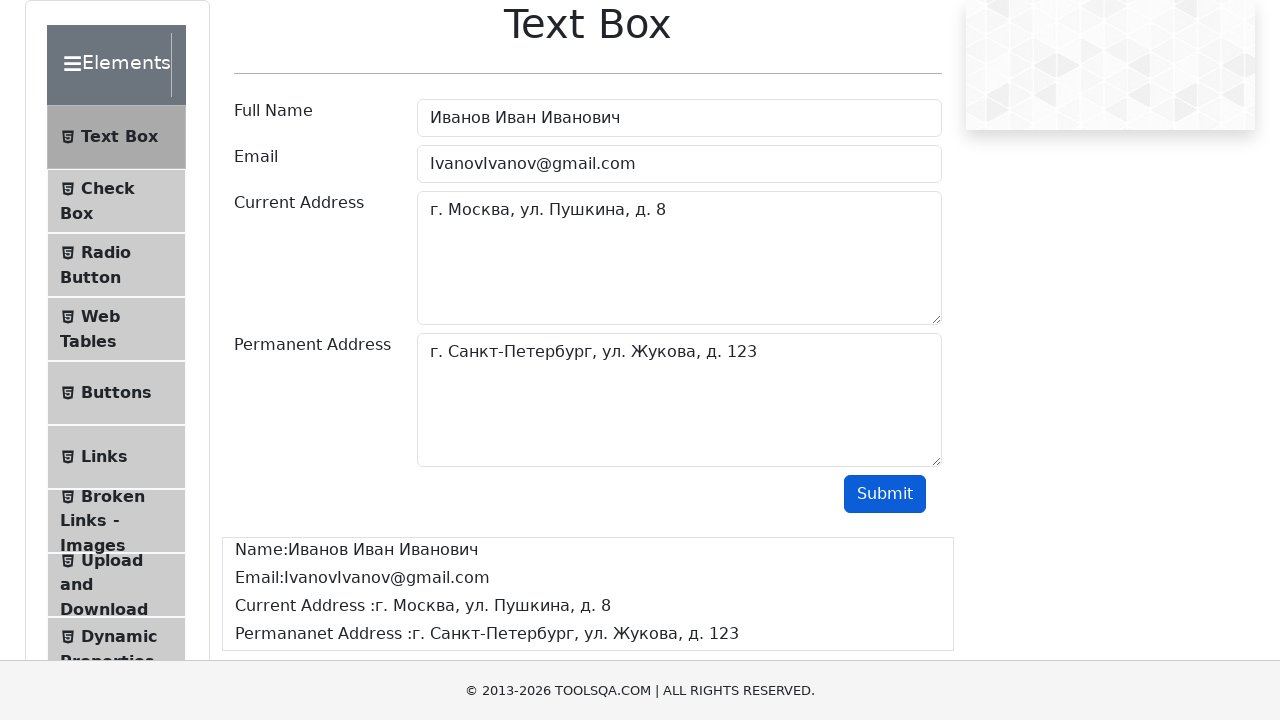

Output permanent address field appeared
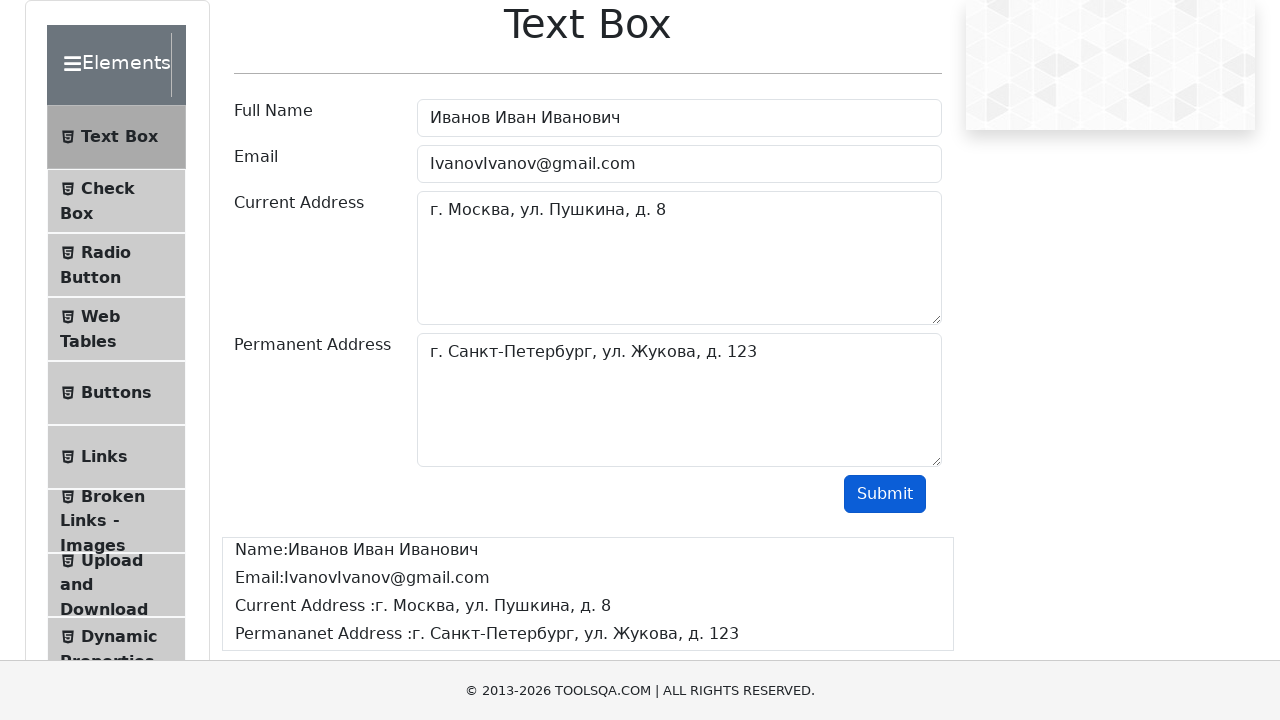

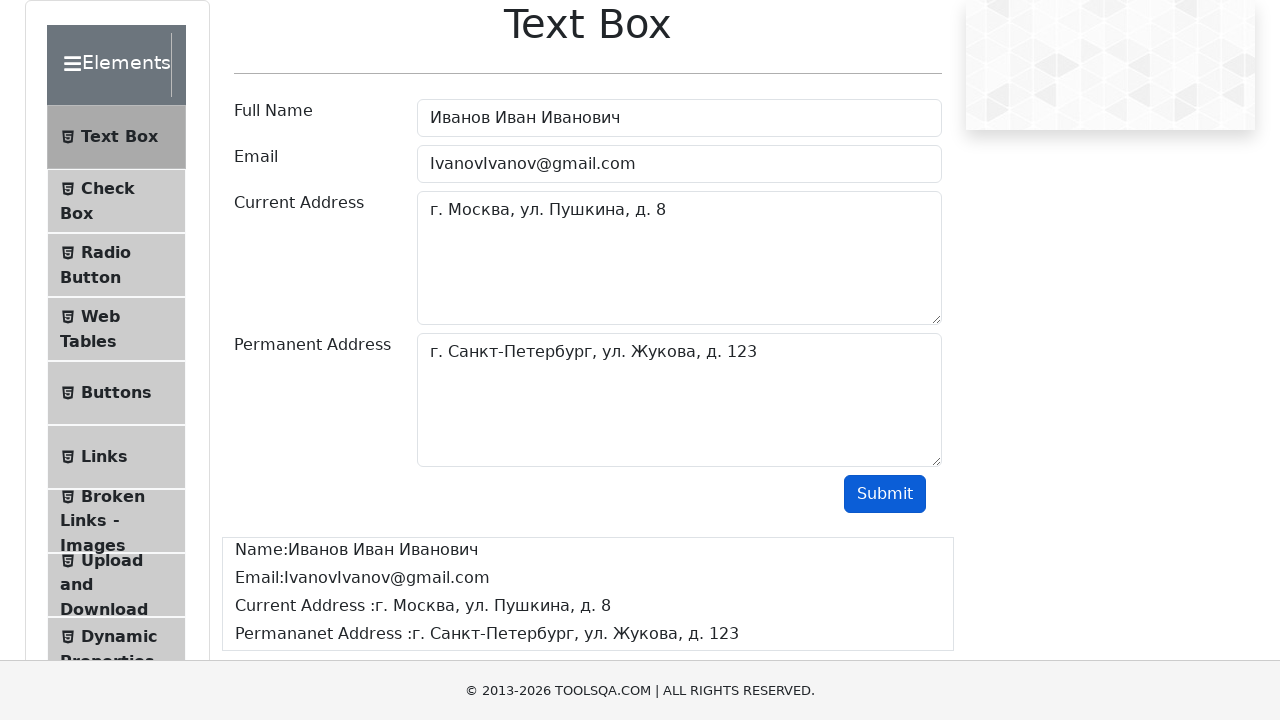